Tests right-click context menu functionality by right-clicking a button, selecting Copy from the context menu, and accepting the resulting alert

Starting URL: https://swisnl.github.io/jQuery-contextMenu/demo.html

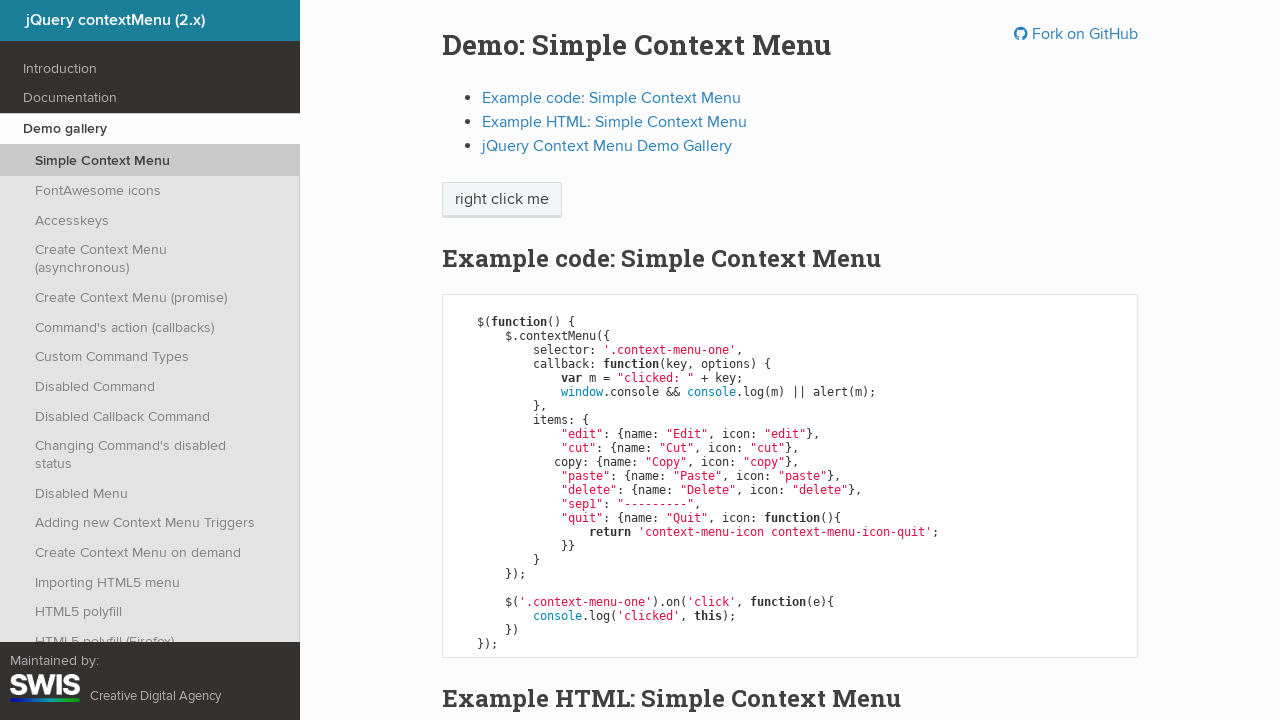

Located the context menu button element
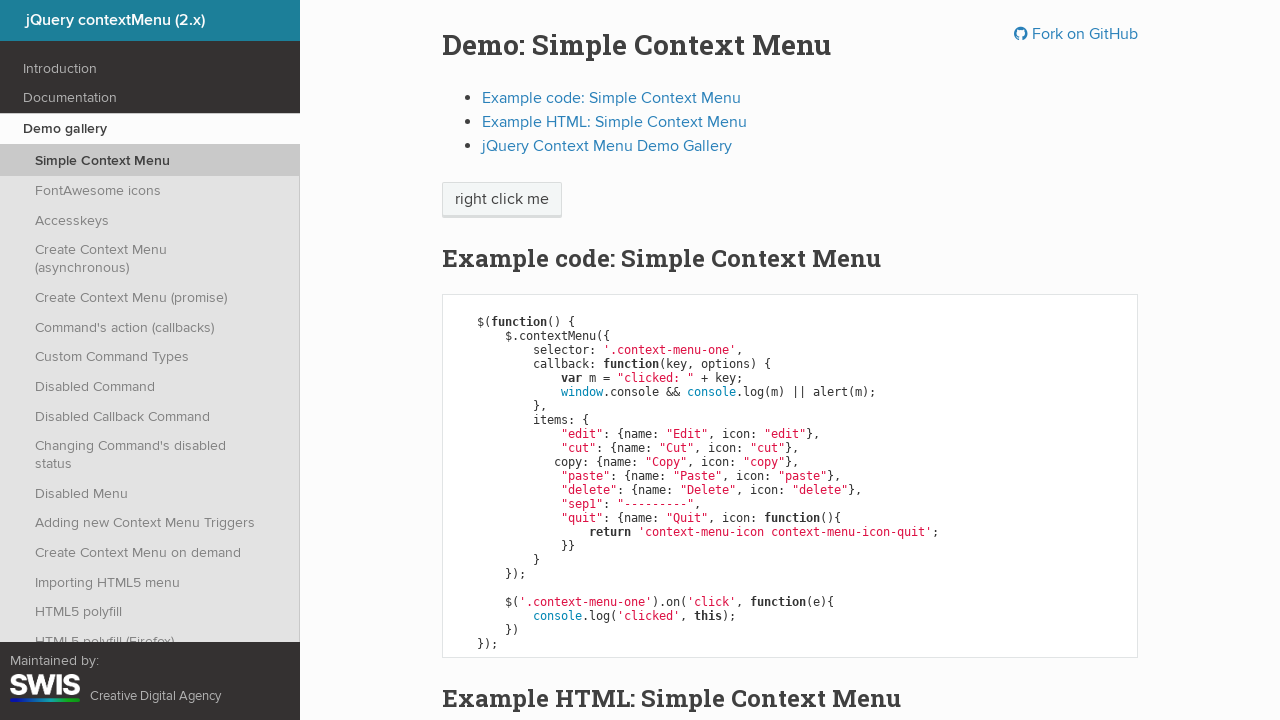

Right-clicked on the button to open context menu at (502, 200) on xpath=//span[@class='context-menu-one btn btn-neutral']
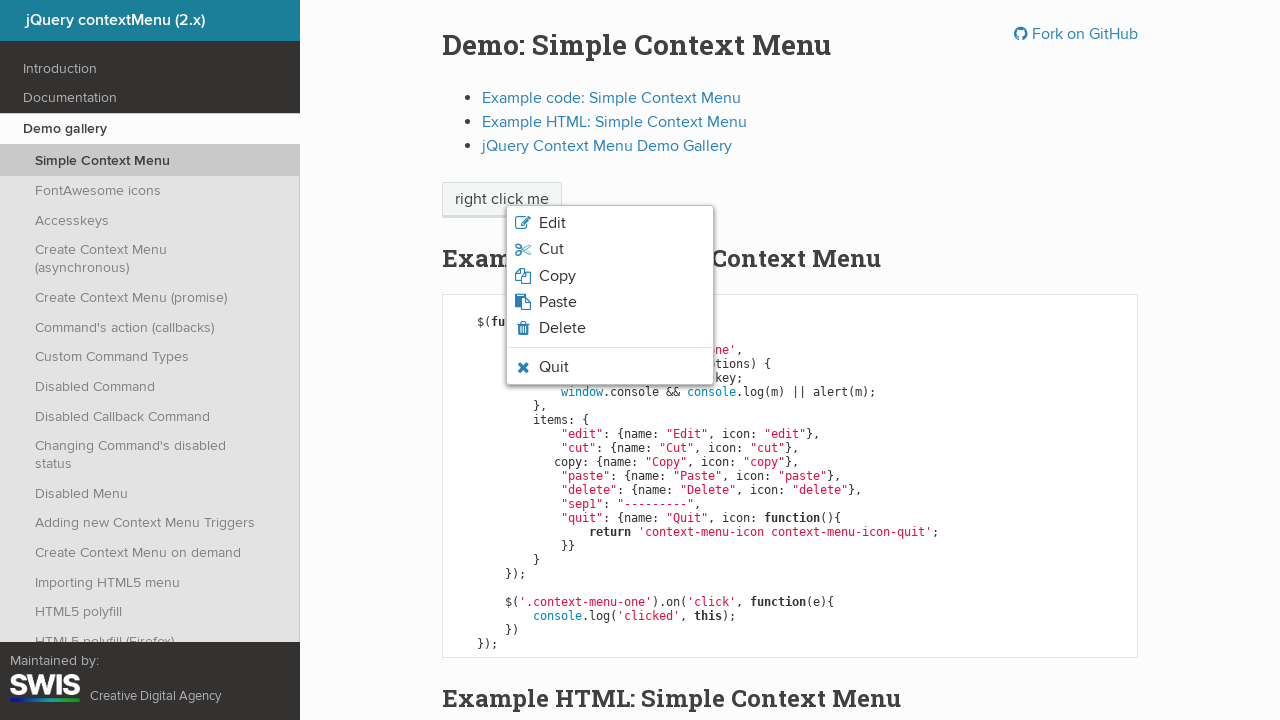

Selected 'Copy' option from the context menu at (557, 276) on xpath=//span[normalize-space()='Copy']
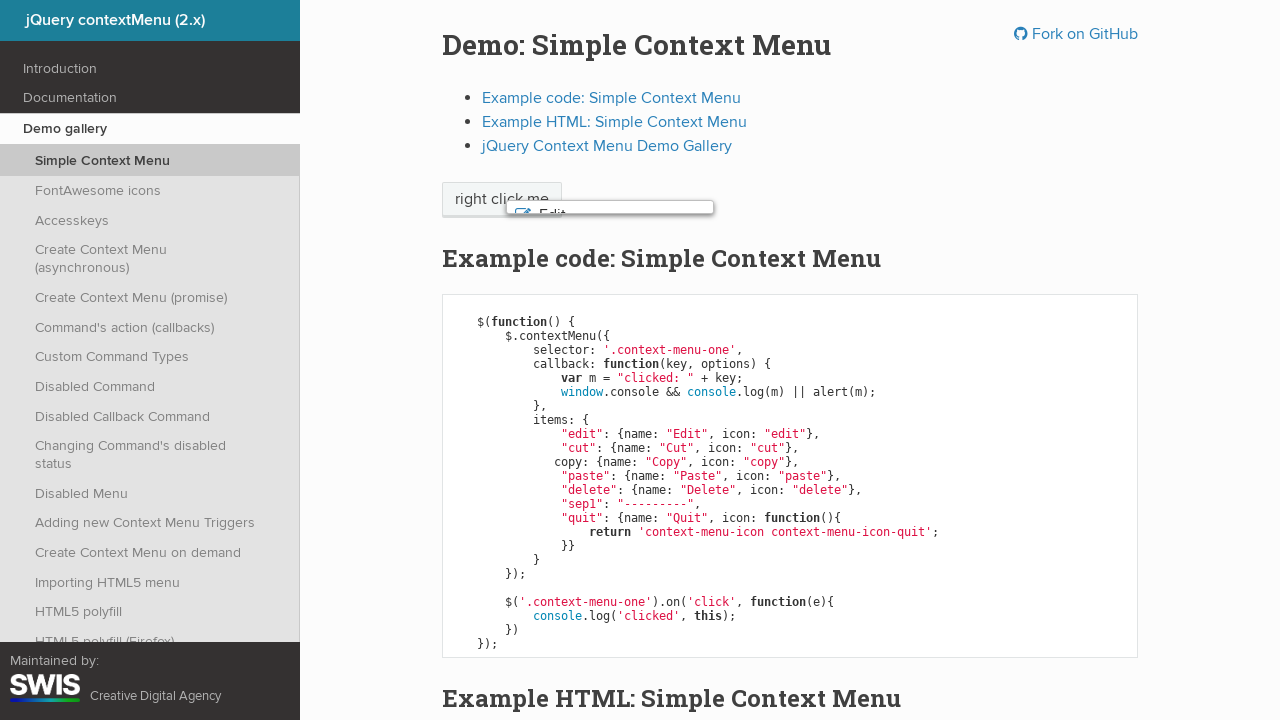

Accepted the alert dialog
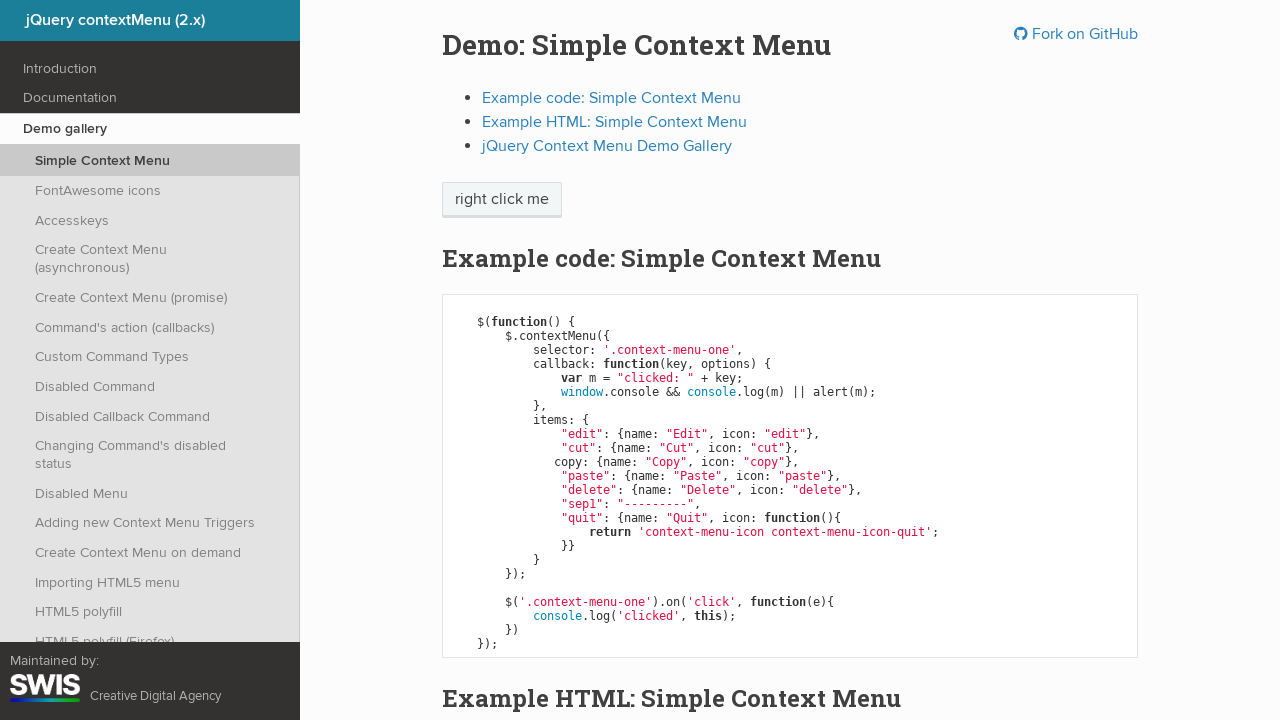

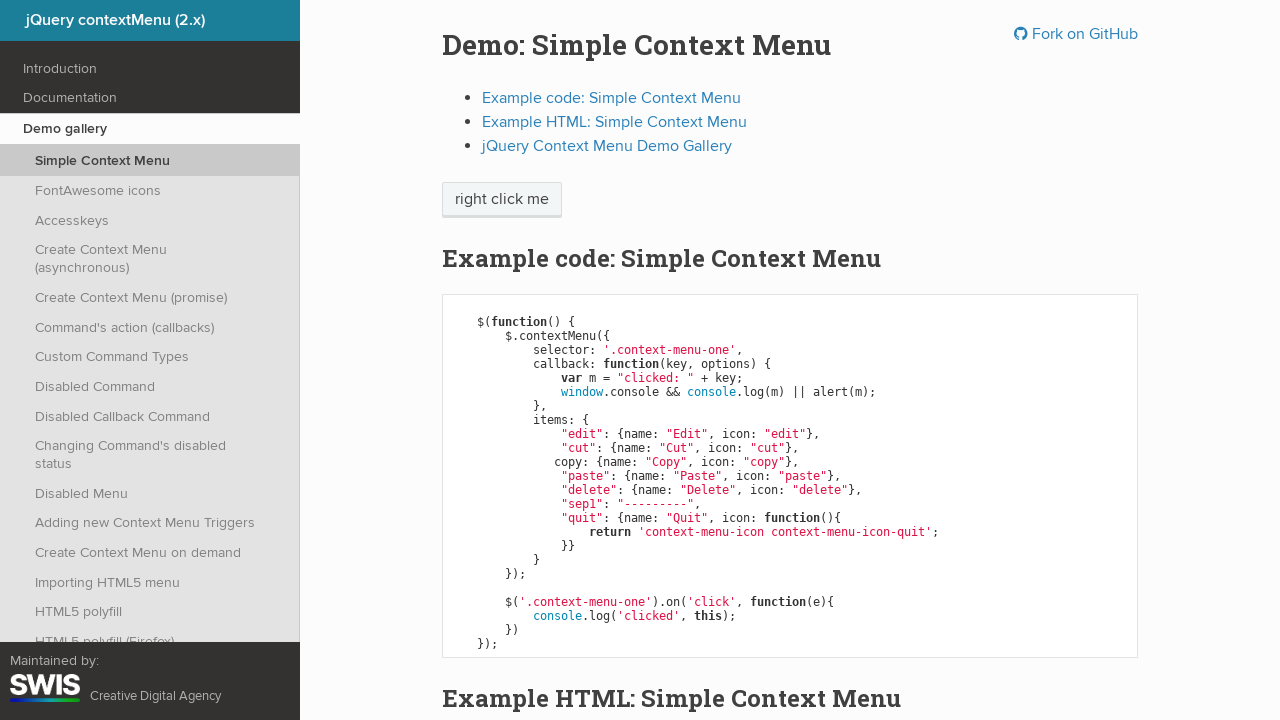